Tests Python.org search functionality by searching for "pycon" and verifying results are returned

Starting URL: http://www.python.org

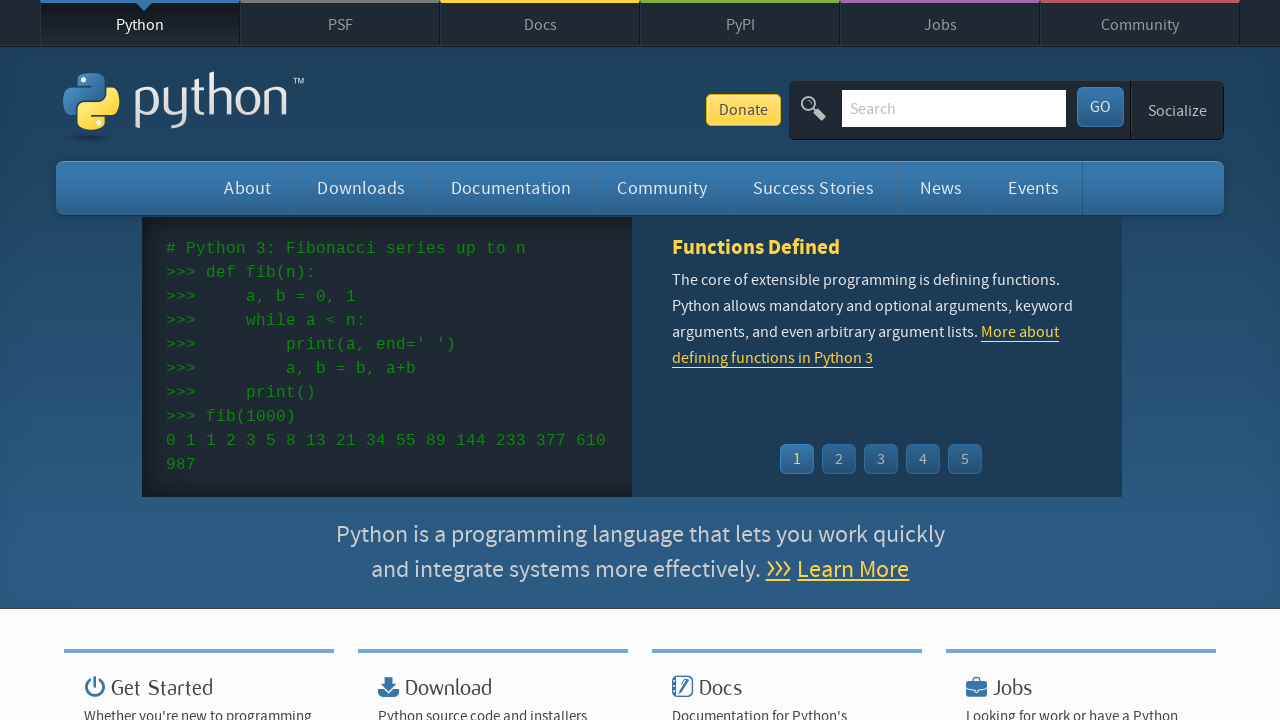

Verified page title contains 'Python'
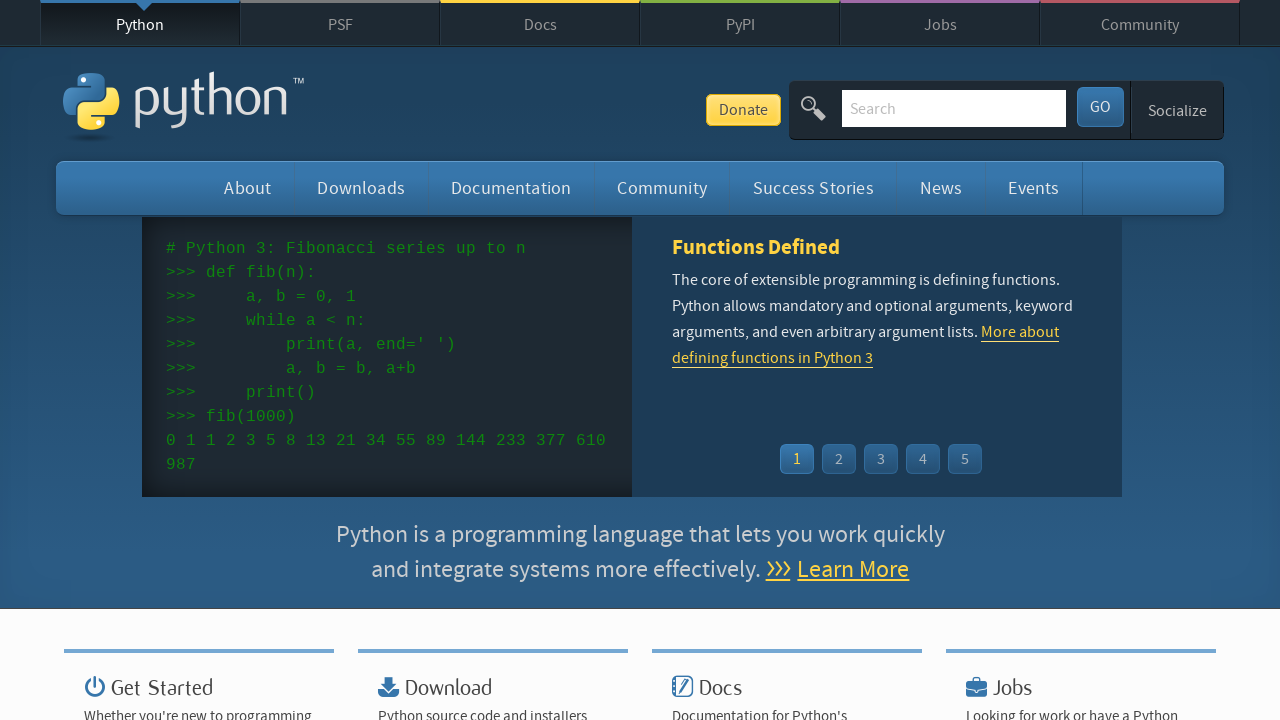

Filled search box with 'pycon' on input[name='q']
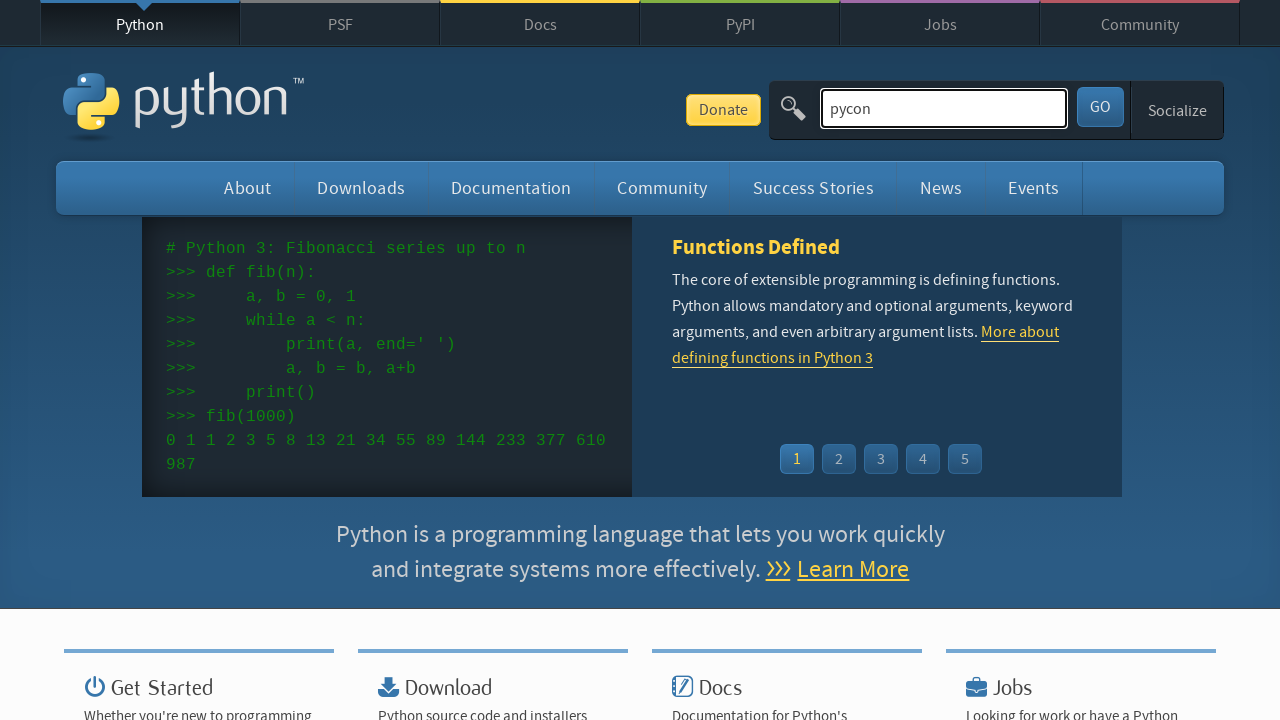

Pressed Enter to submit search for 'pycon' on input[name='q']
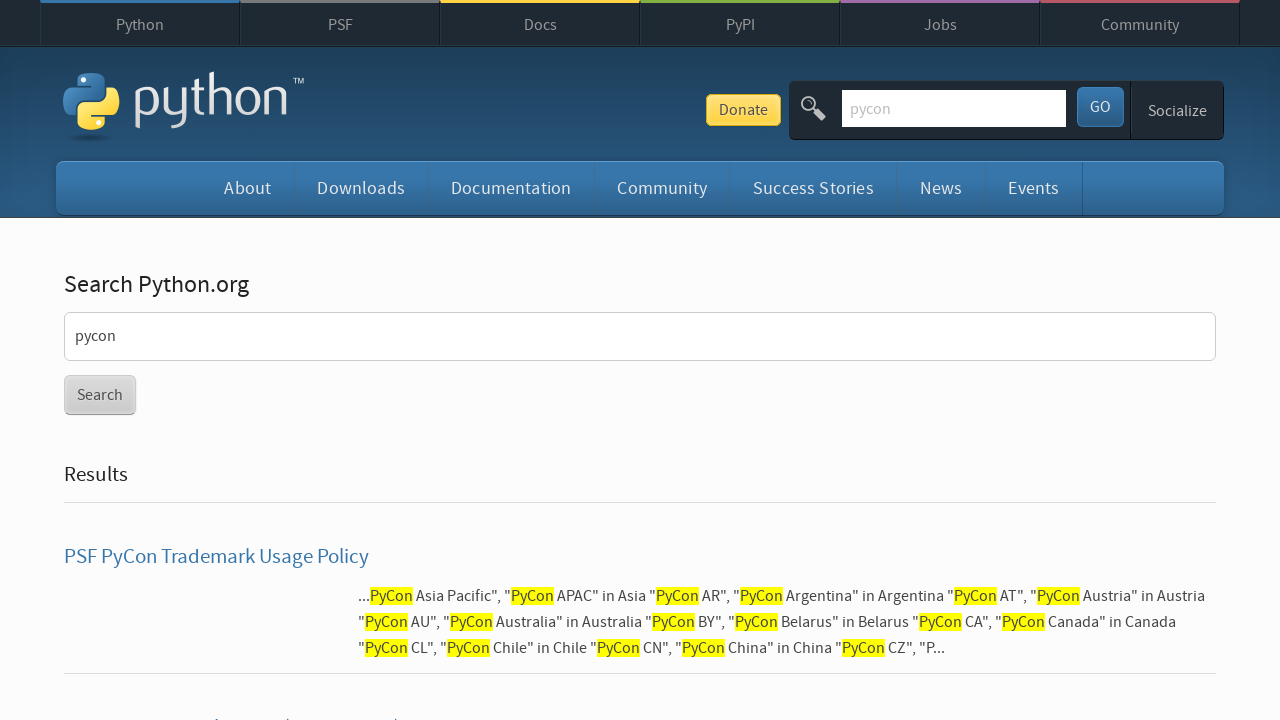

Waited for results page to load (networkidle)
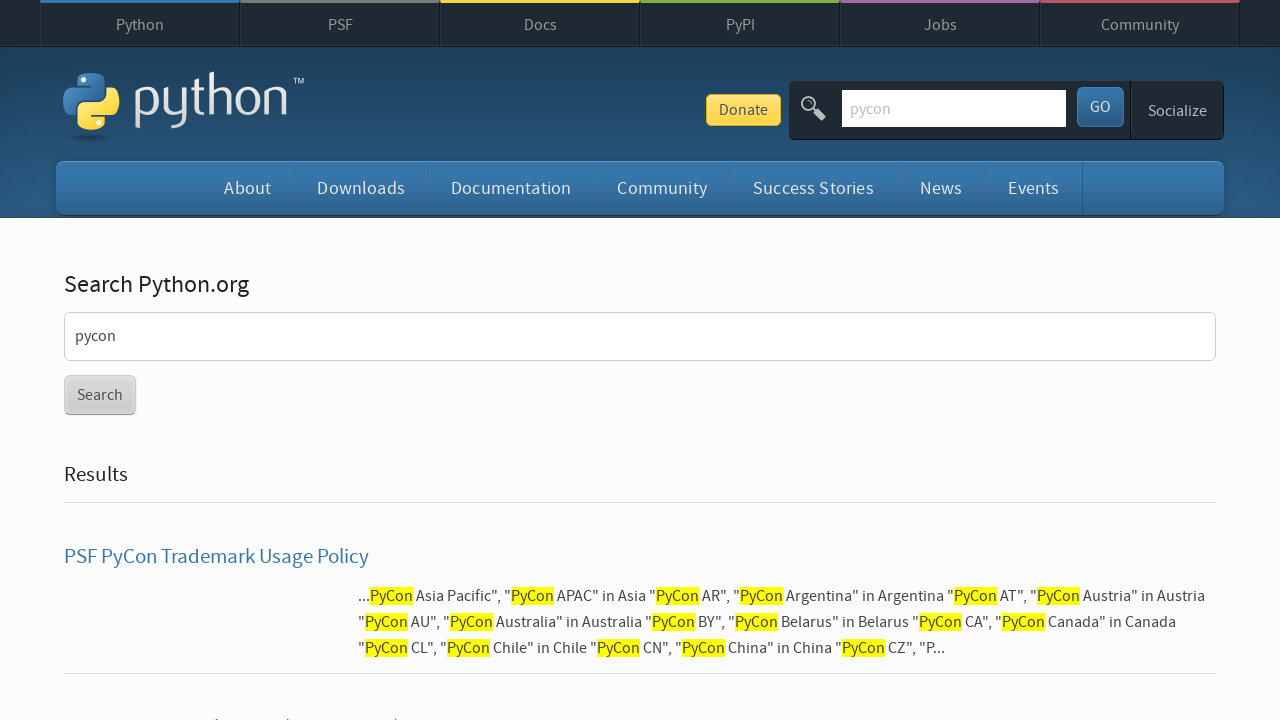

Verified search results are present (no 'No results found' message)
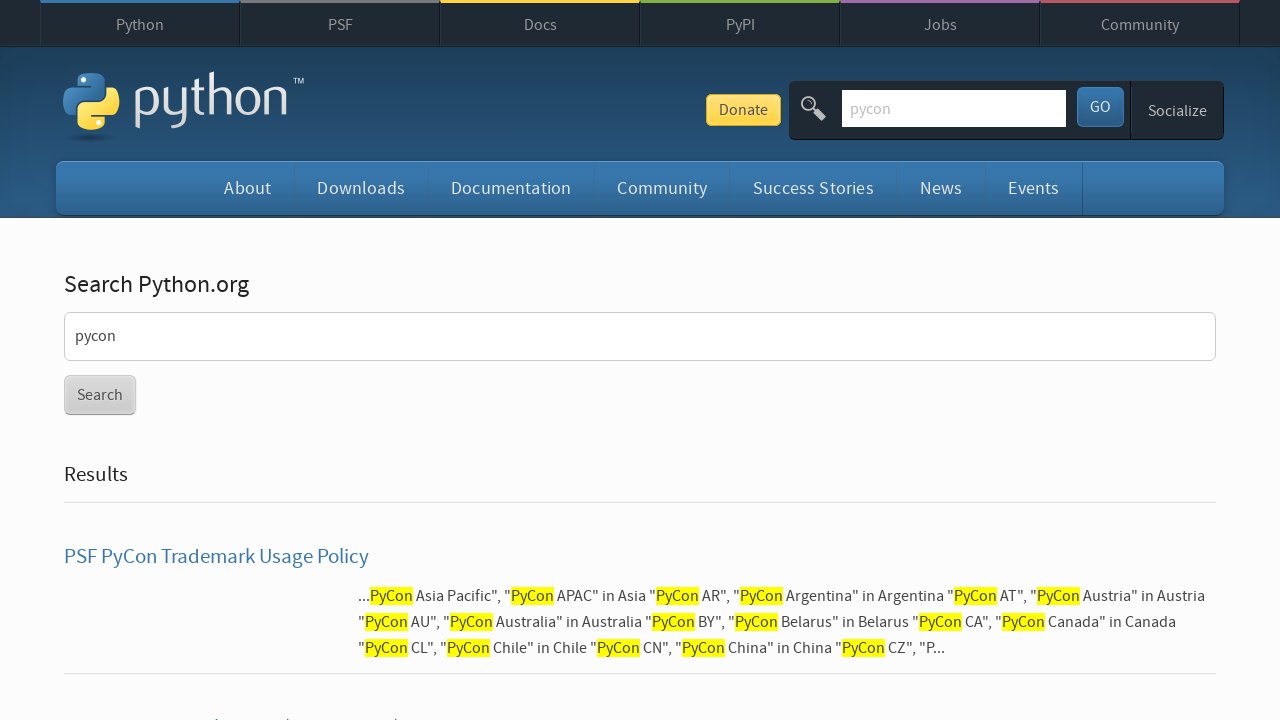

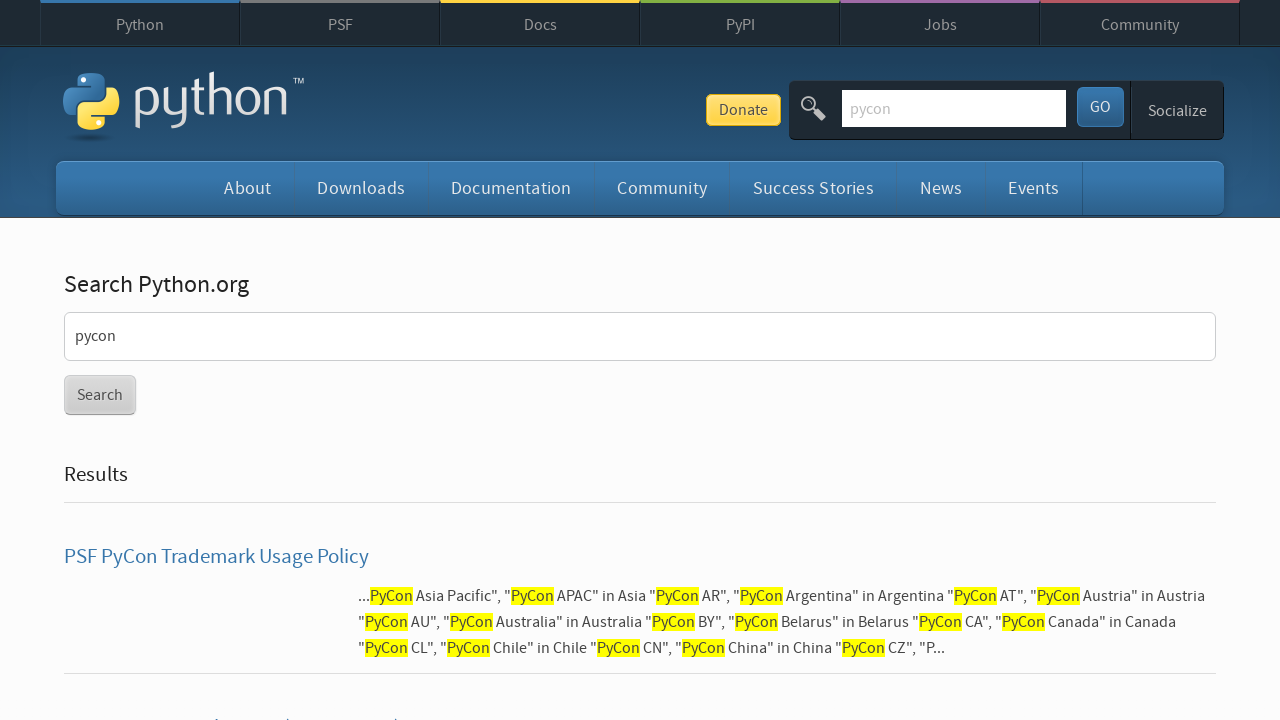